Tests a government portal registration form by filling in personal details including name, address, pincode, gender selection, and selecting state and district from dropdown menus

Starting URL: https://pgportal.gov.in/Registration

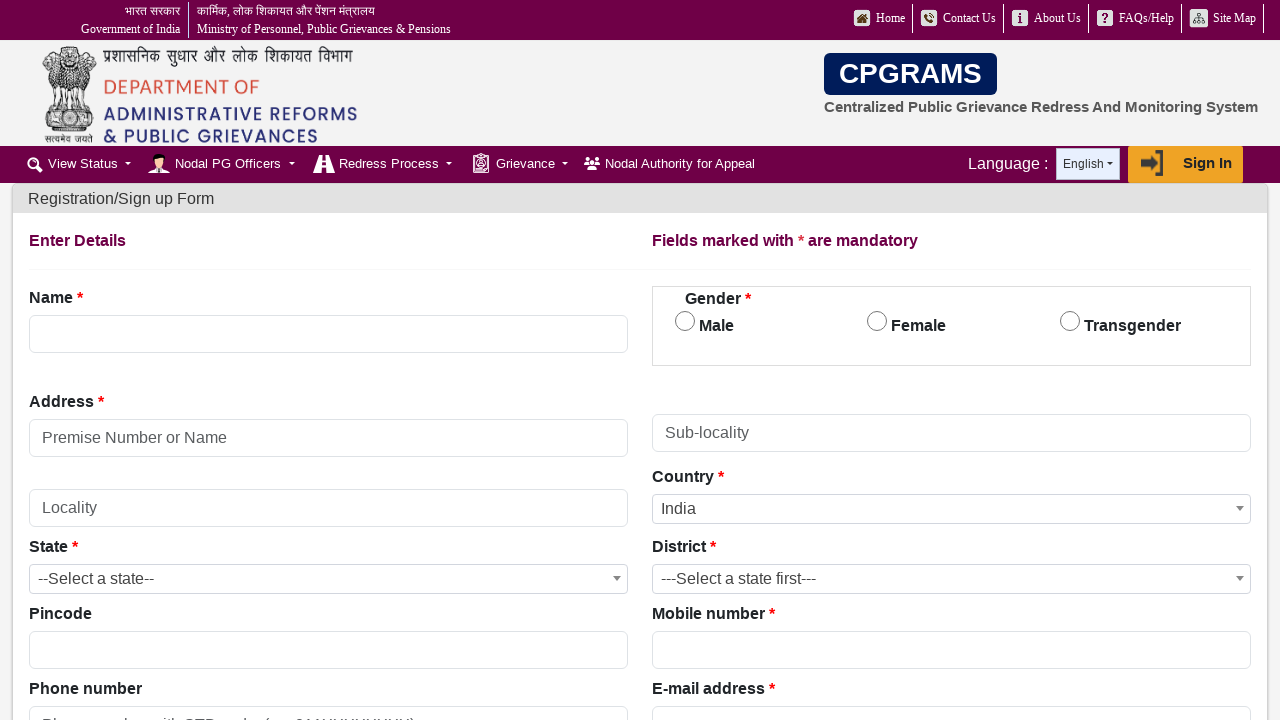

Filled name field with 'Ramesh Kumar' on input[data-val-onlywhitespace='Please provide a valid Model_Name']
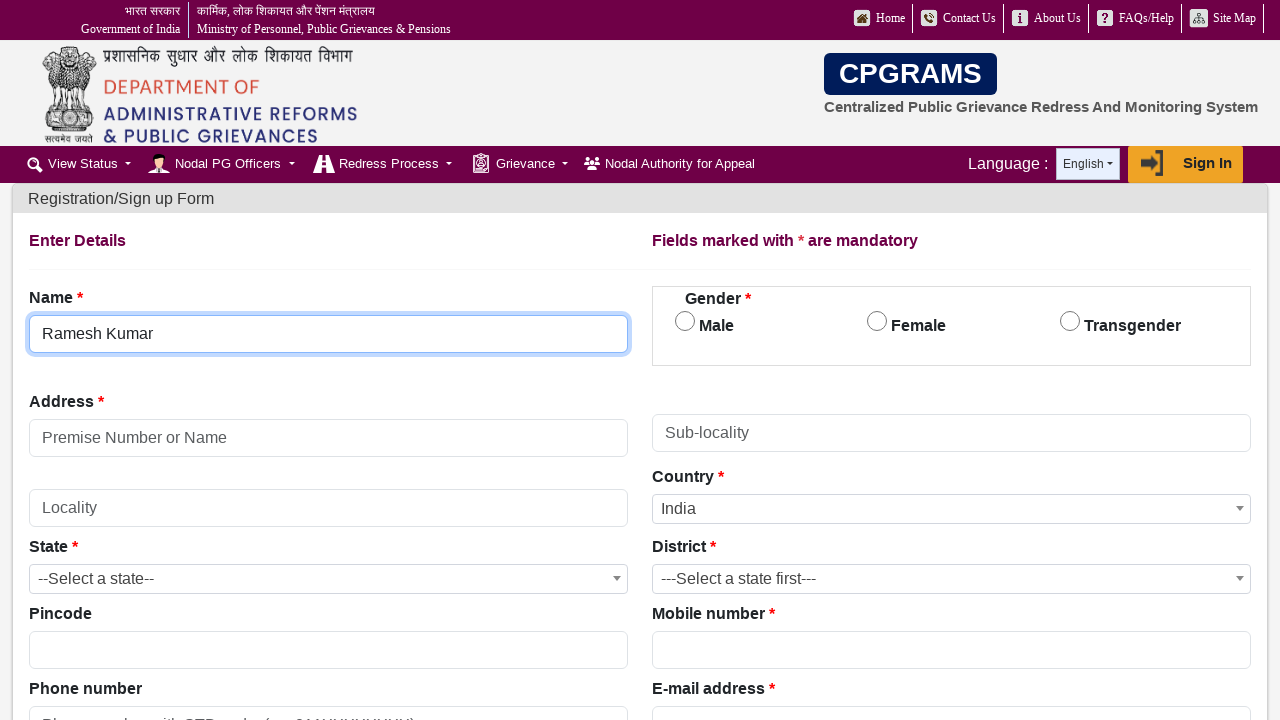

Filled premise/address field with 'Vijayawada' on input[placeholder='Premise Number or Name']
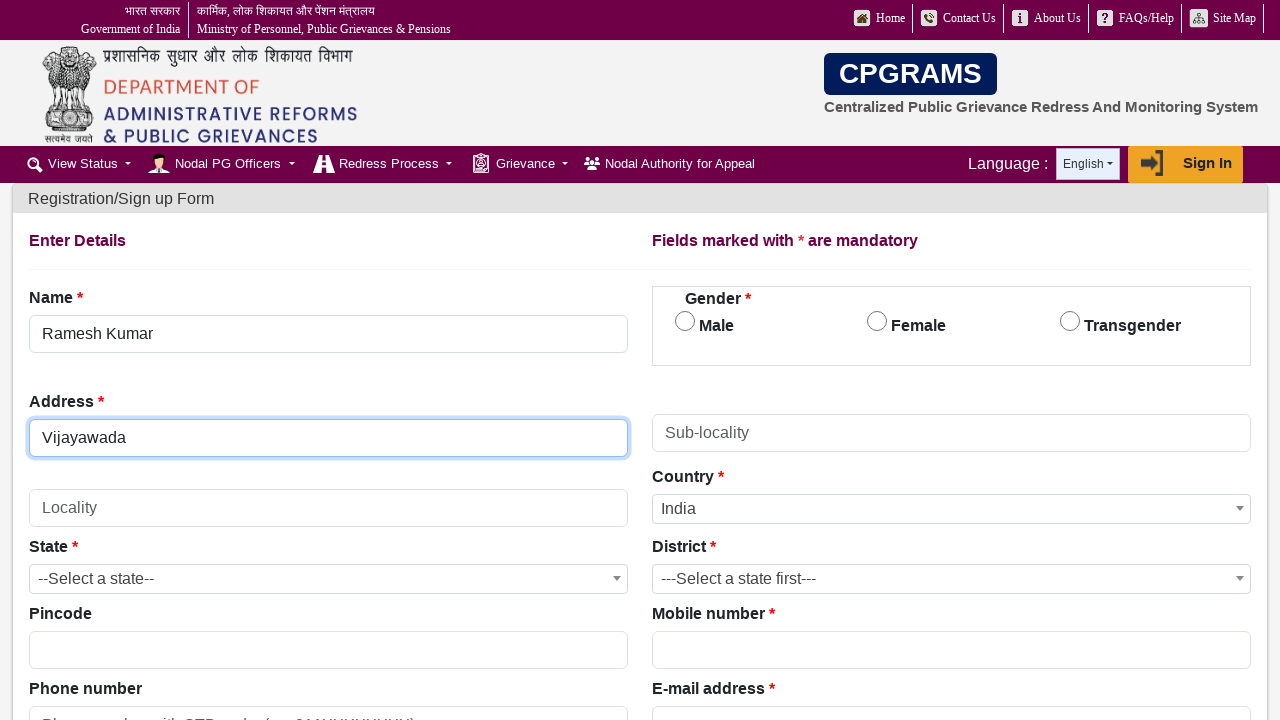

Filled pincode field with '5201234' on input#Pincode
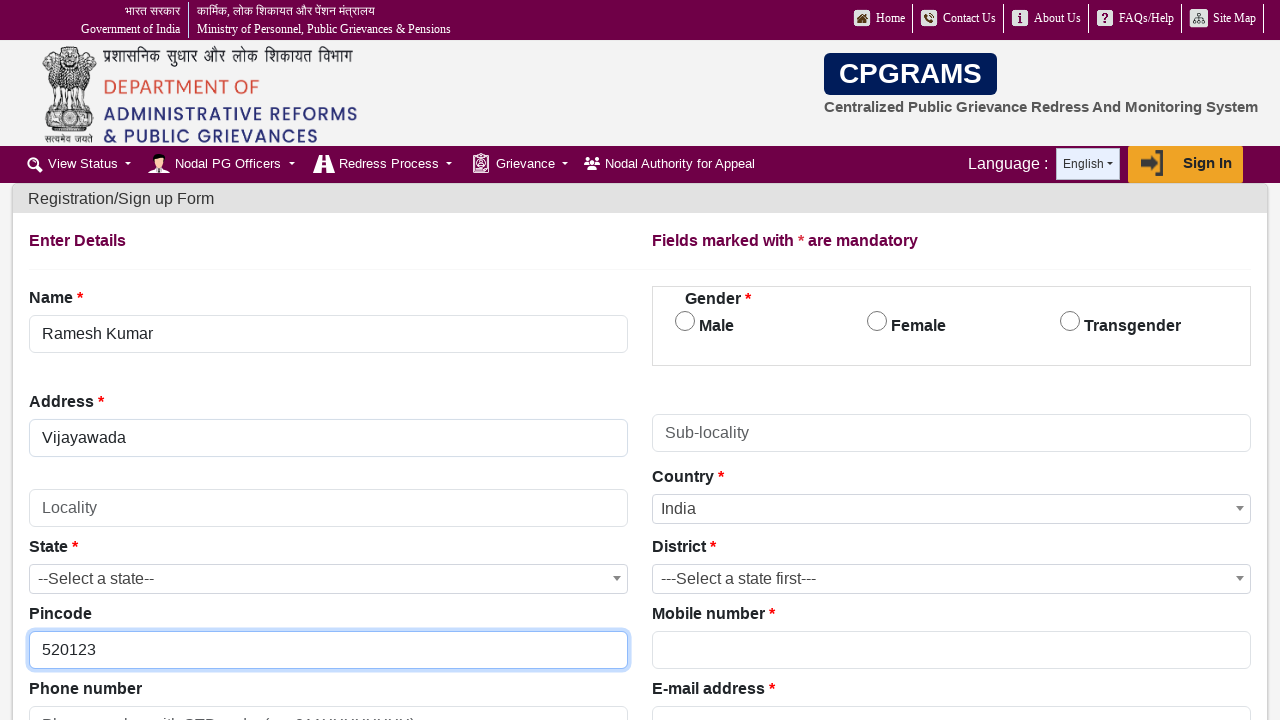

Selected Male gender option at (685, 321) on input#Sex_M
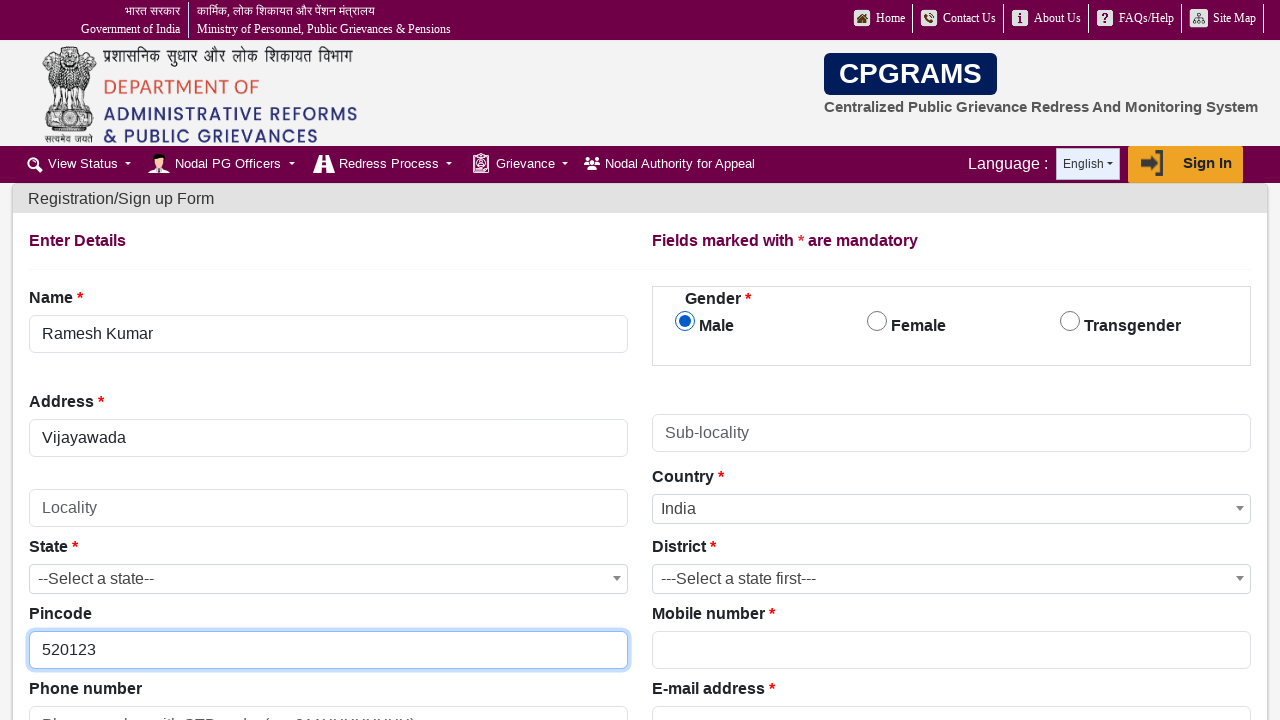

Clicked state dropdown to open options at (328, 579) on xpath=//span[text()='--Select a state--']
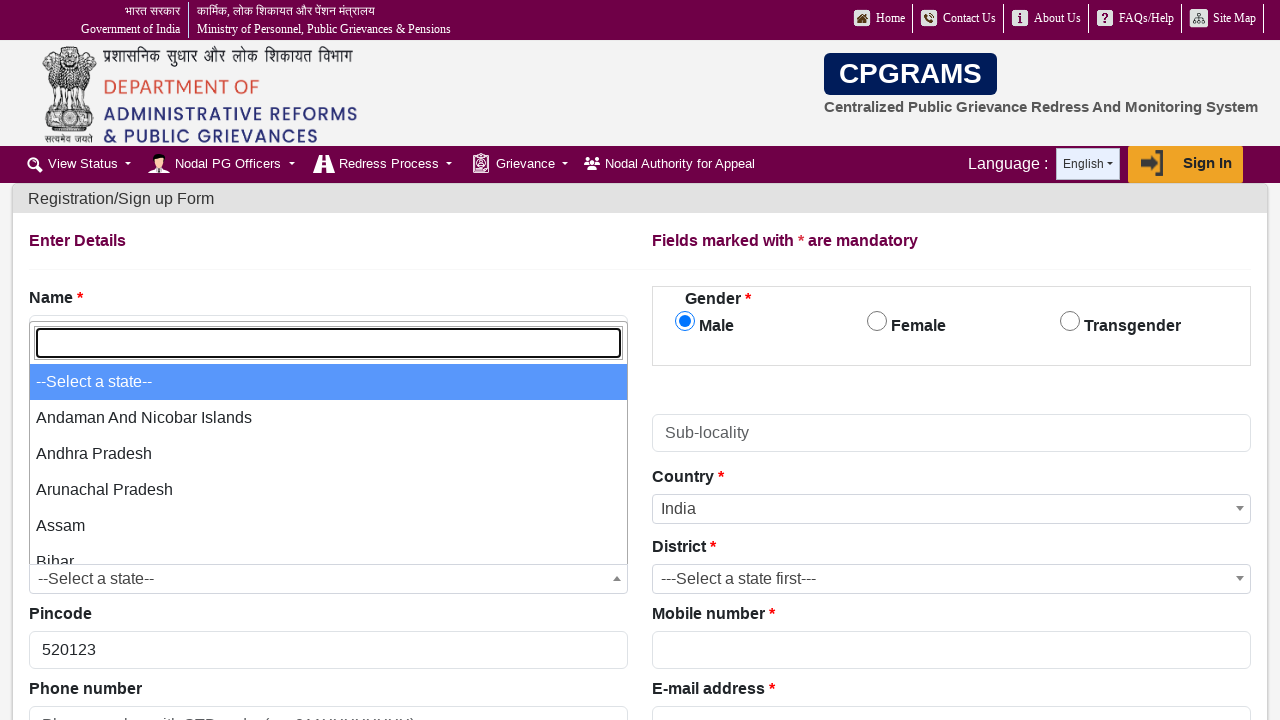

State dropdown options loaded
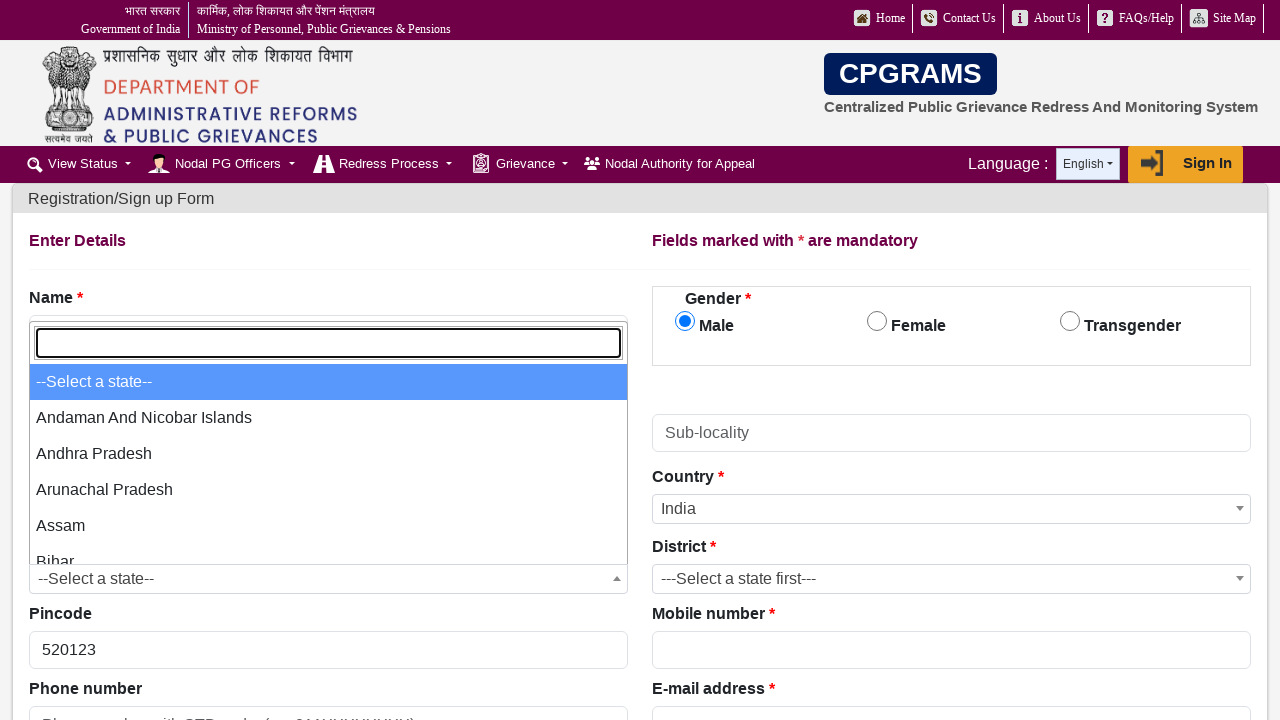

Selected 'Andhra Pradesh' from state dropdown at (328, 454) on xpath=//ul[@class='select2-results__options']//li[text()='Andhra Pradesh']
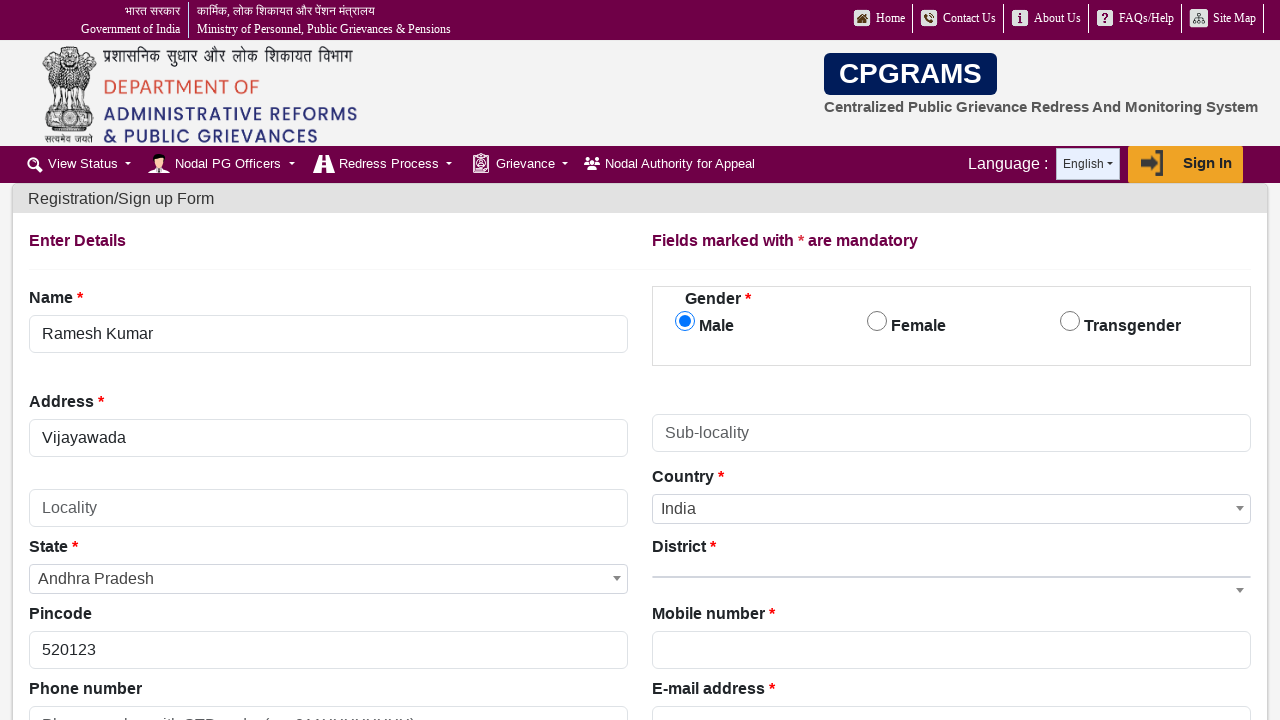

Clicked district dropdown to open options at (952, 579) on xpath=//span[text()='--Select one--']
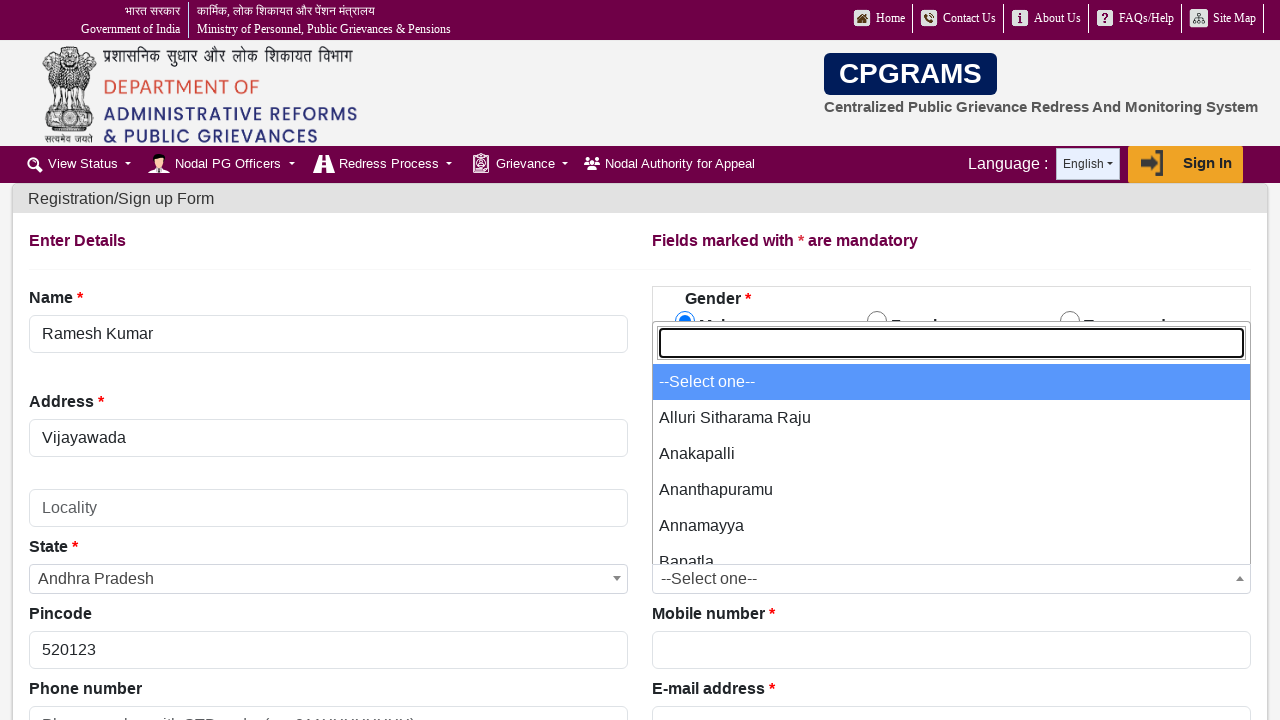

District dropdown options loaded
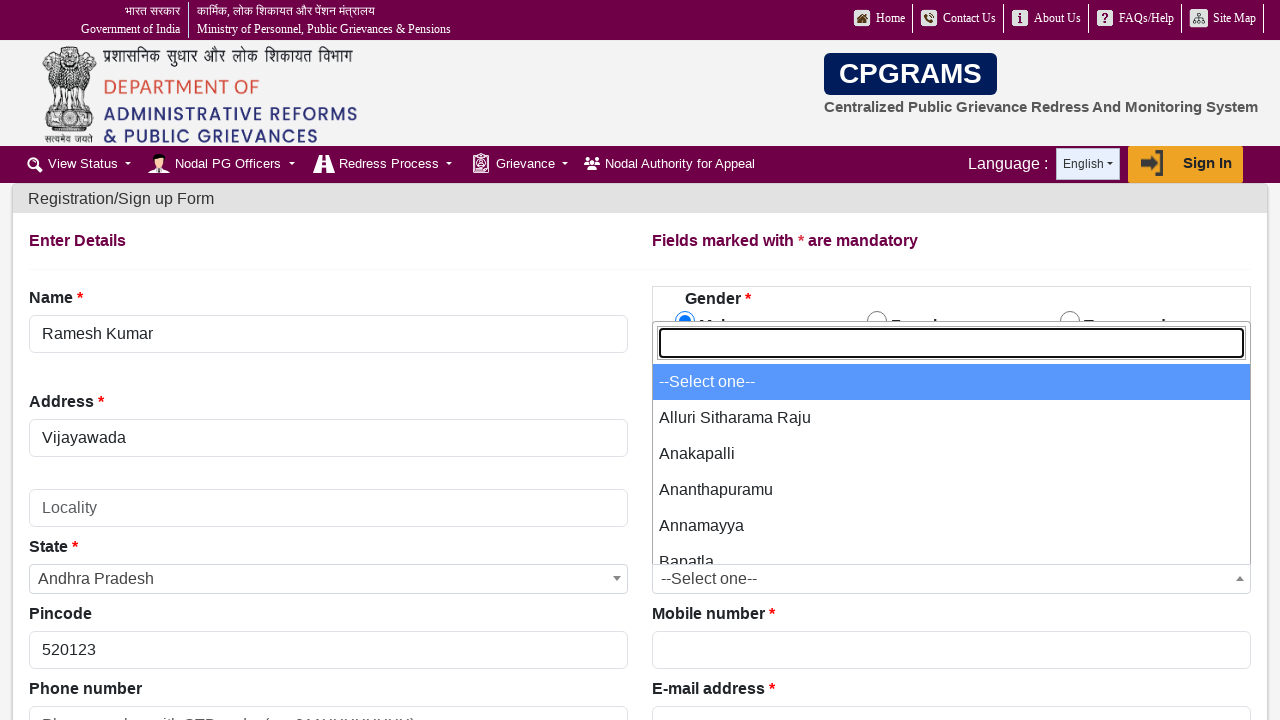

Selected 'Chittoor' from district dropdown at (952, 464) on xpath=//ul[@class='select2-results__options']//li[text()='Chittoor']
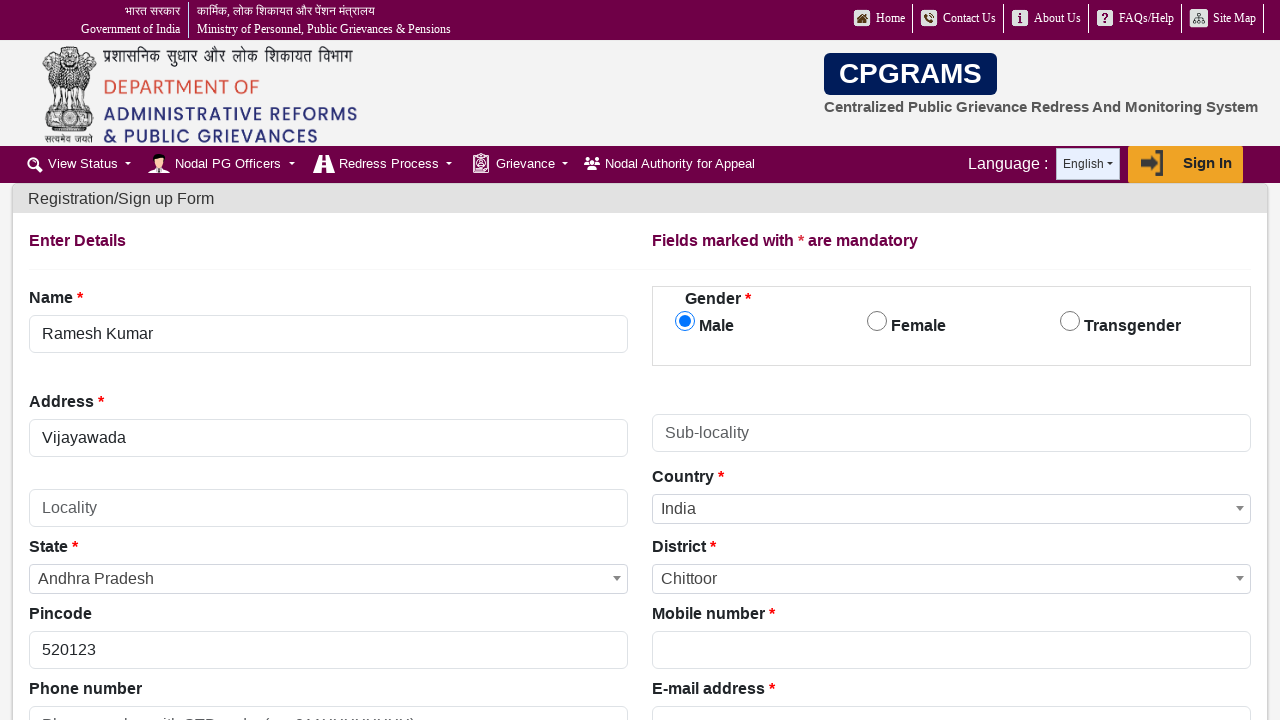

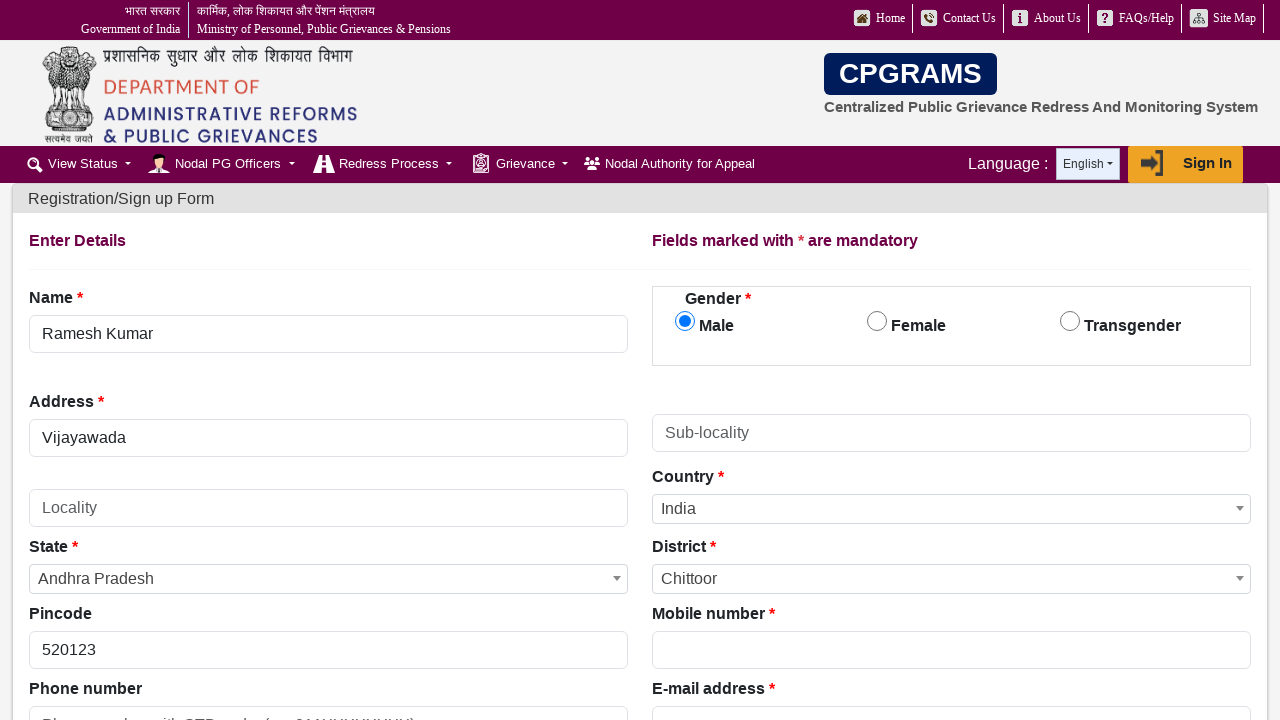